Navigates to Mars news page and waits for news content to load, verifying the page displays article listings

Starting URL: https://data-class-mars.s3.amazonaws.com/Mars/index.html

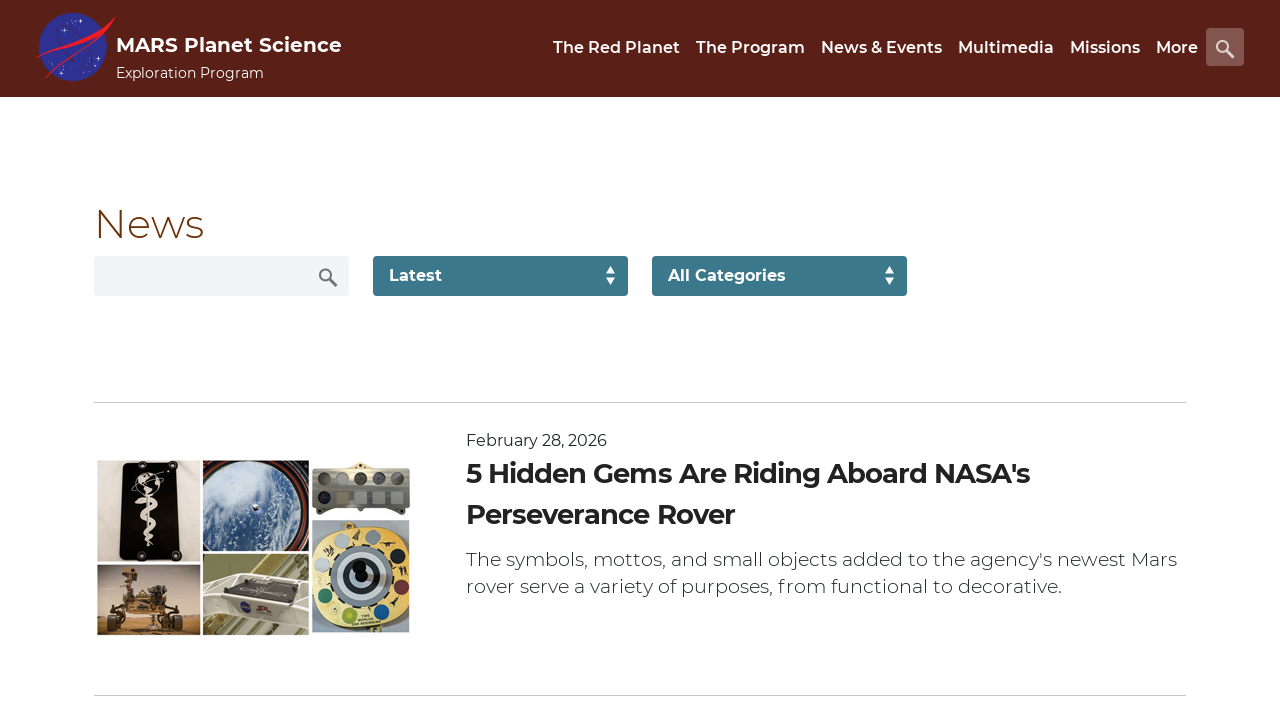

Navigated to Mars news page
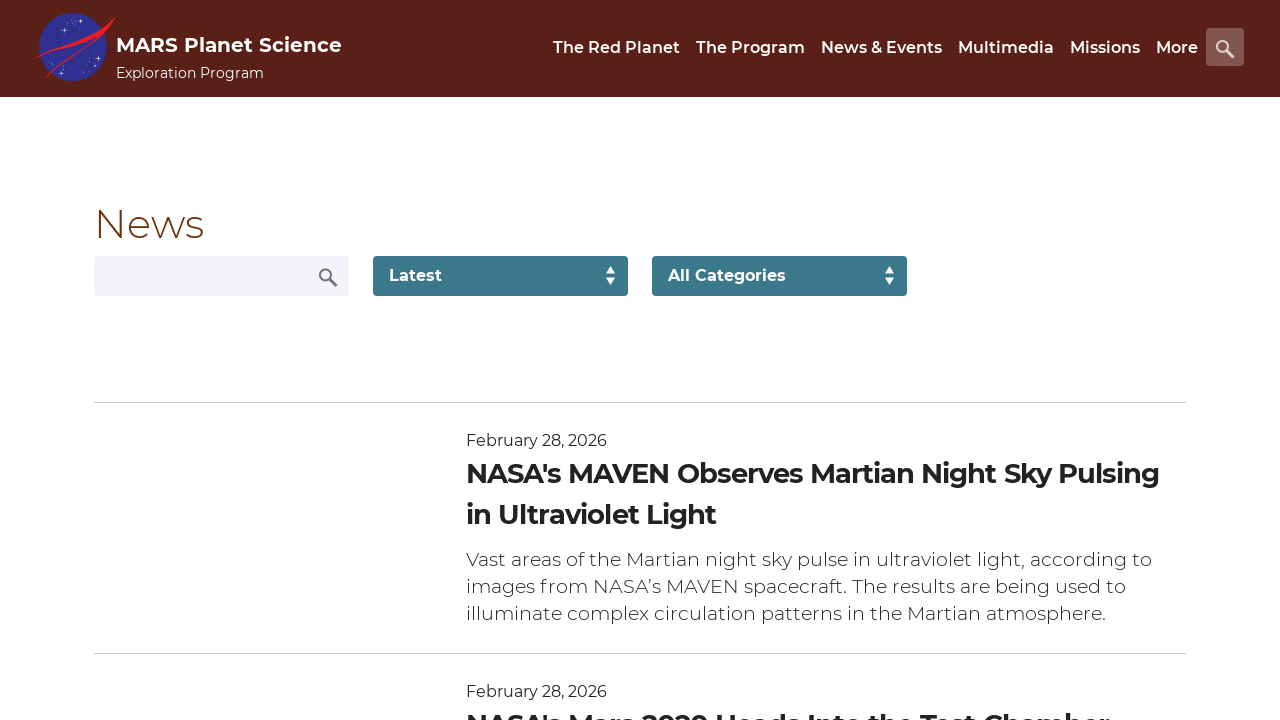

News content listing loaded
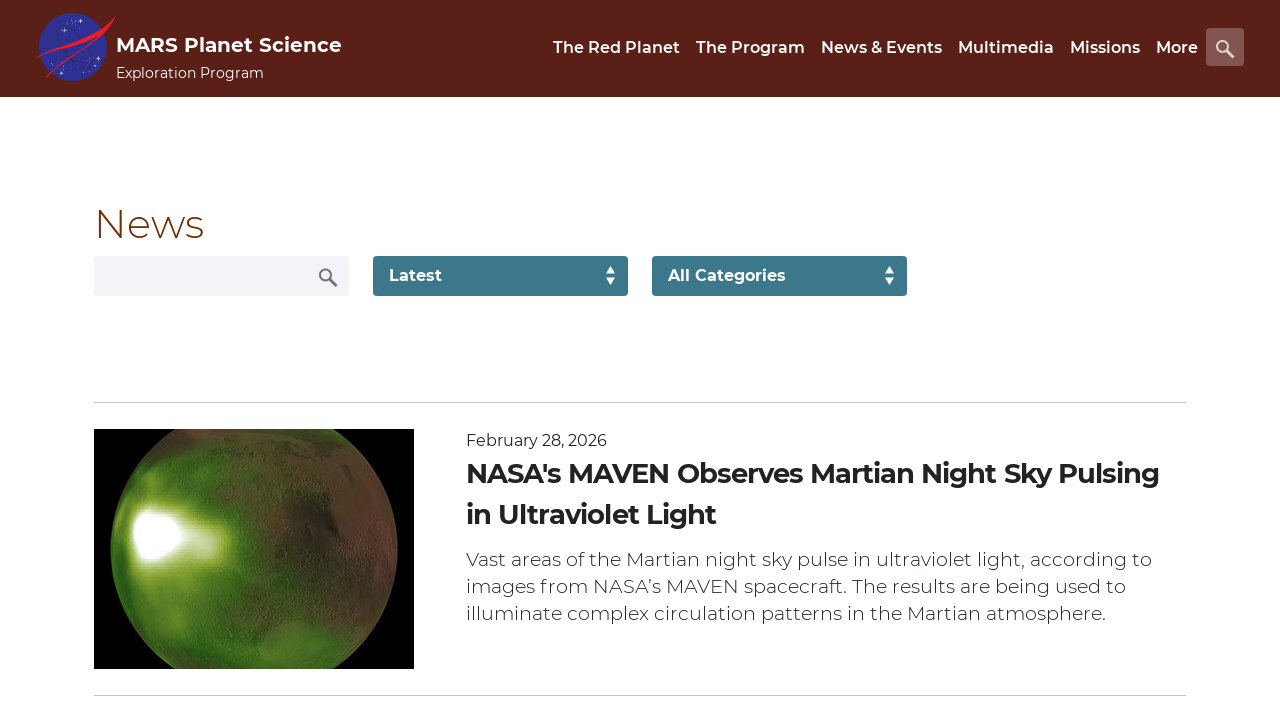

Article title element is present on the page
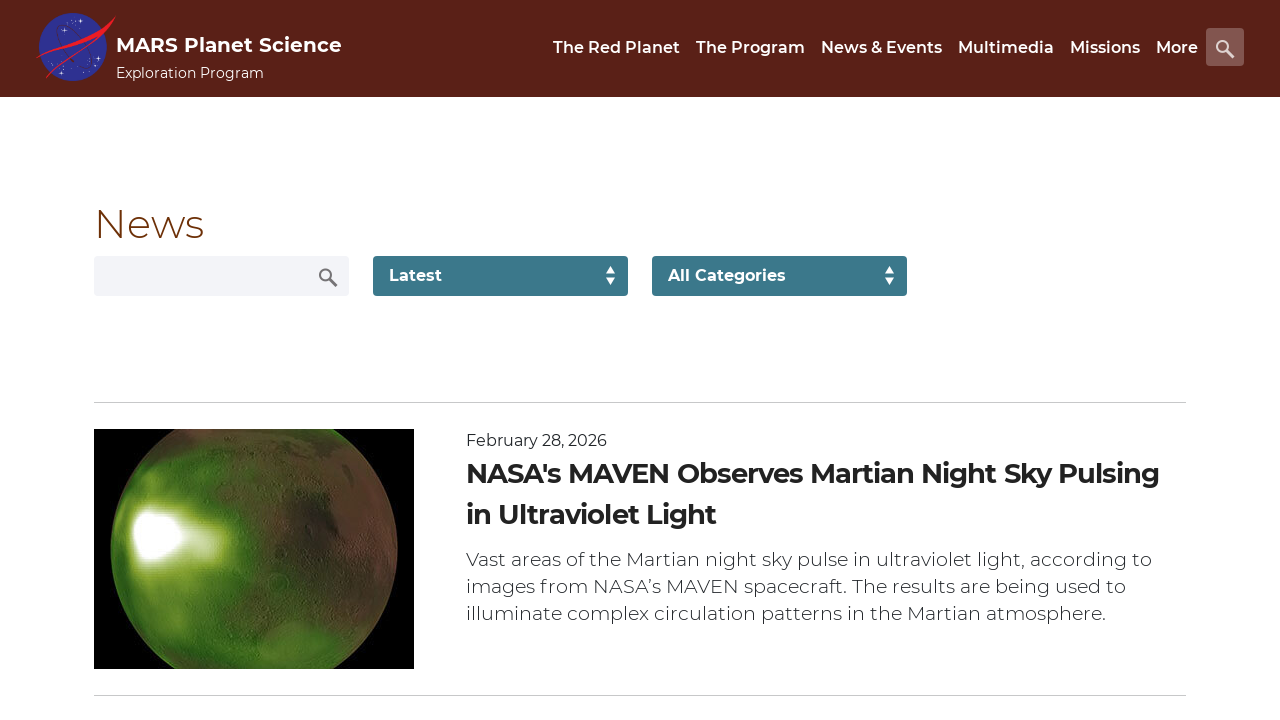

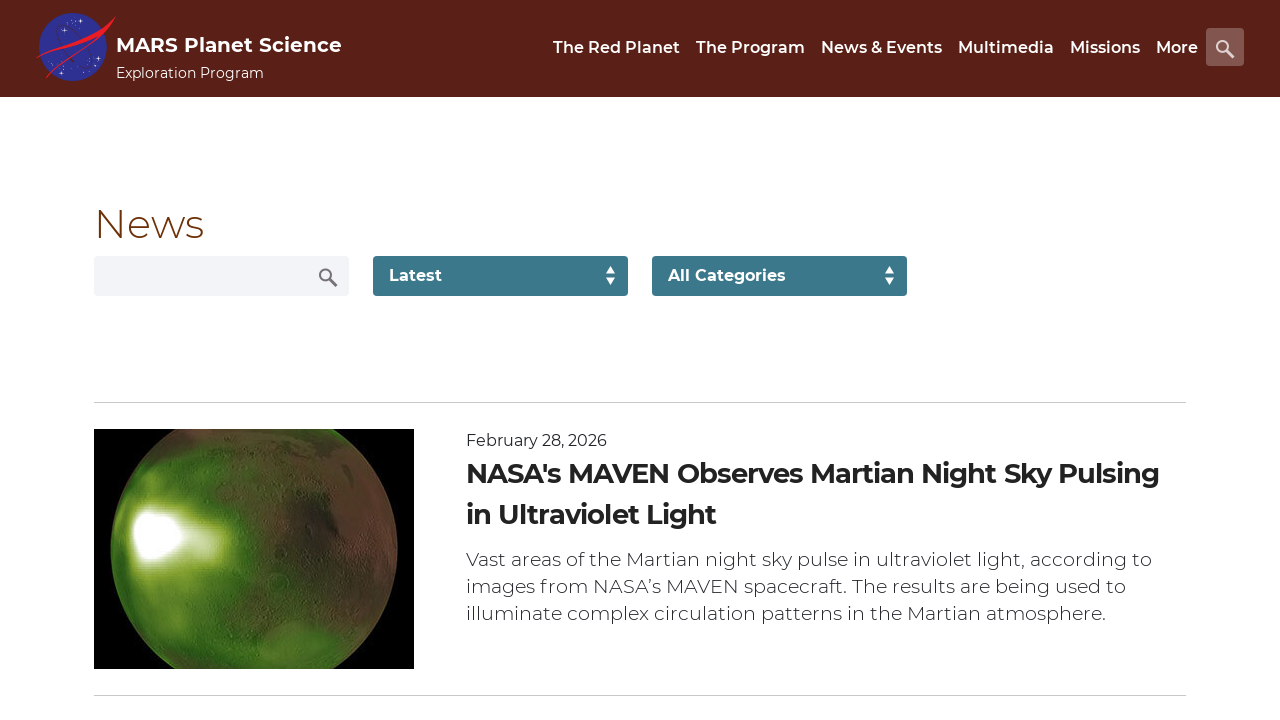